Tests the complete checkout flow by searching for products, adding an item to cart, proceeding to checkout, and placing an order.

Starting URL: https://rahulshettyacademy.com/seleniumPractise/#/

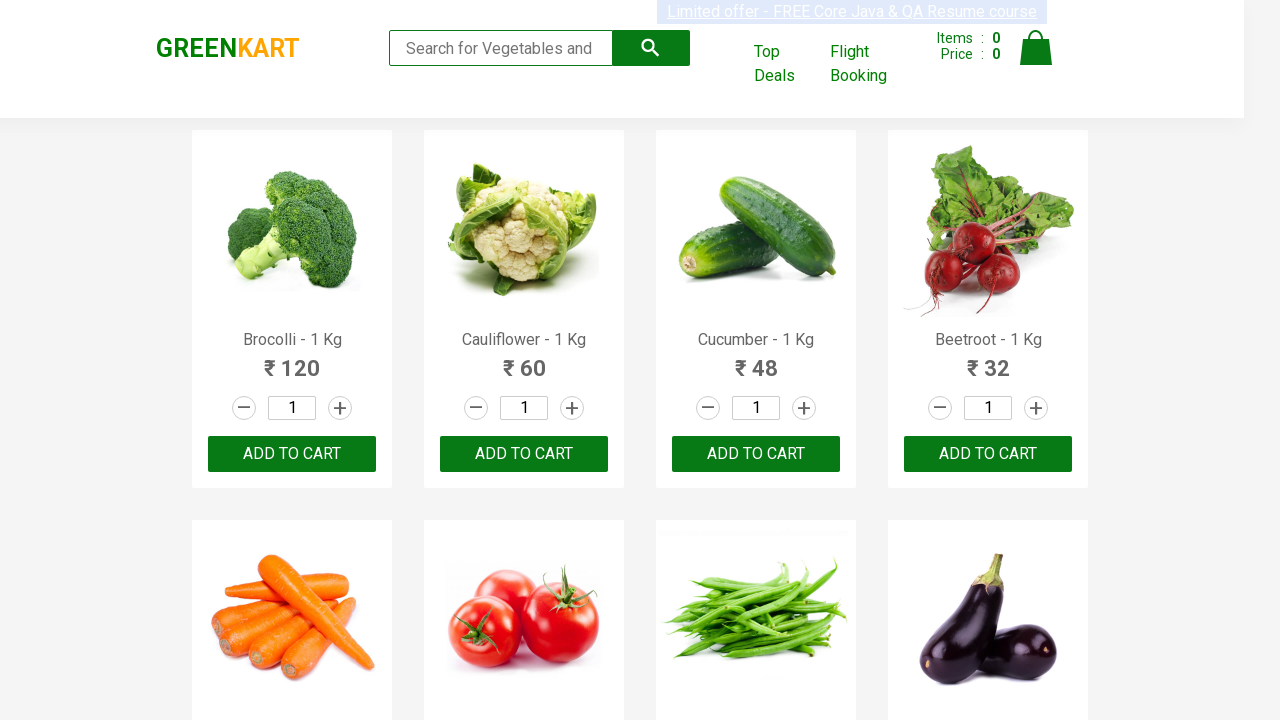

Filled search field with 'ca' on .search-keyword
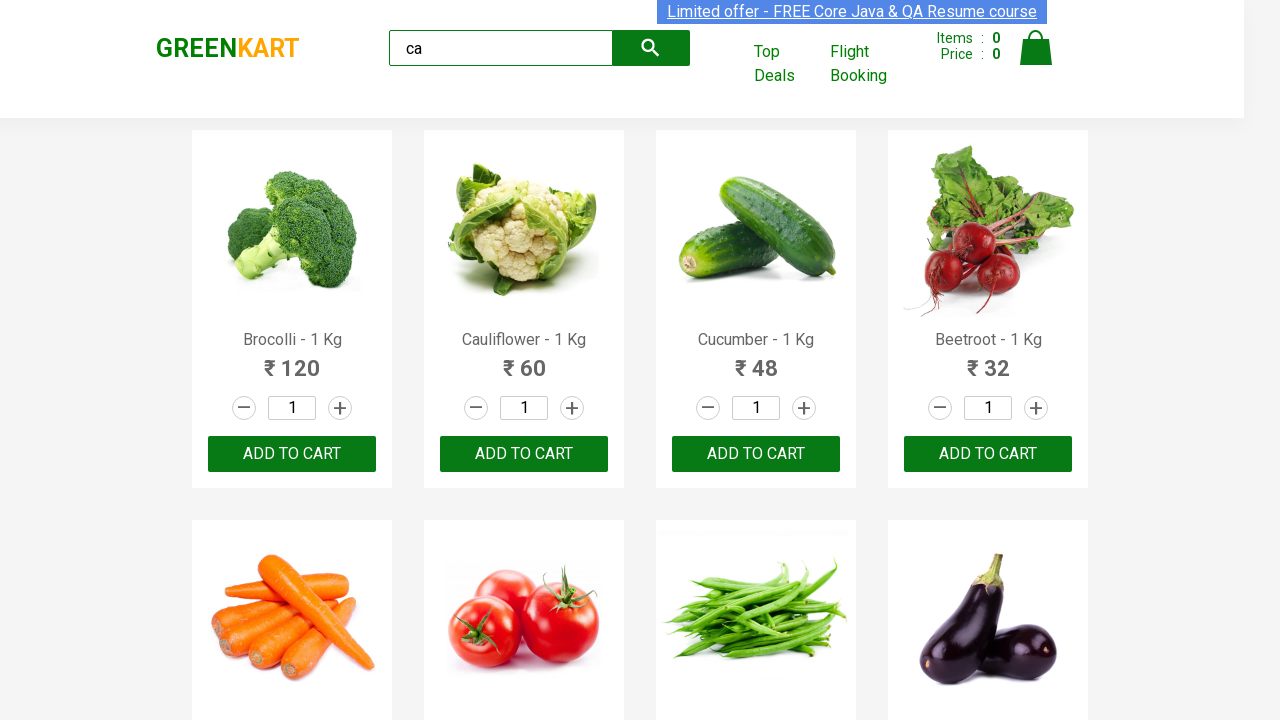

Waited 500ms for products to load
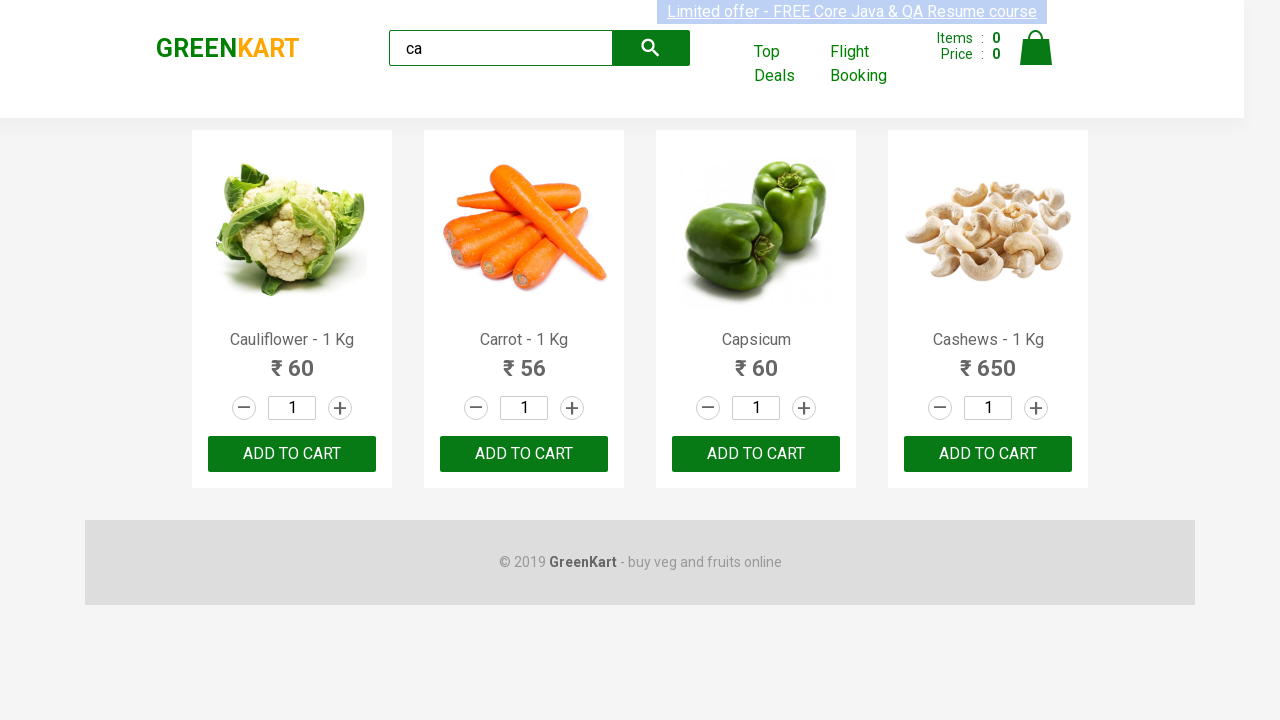

Clicked ADD TO CART button on the second product at (524, 454) on .products .product >> nth=1 >> text=ADD TO CART
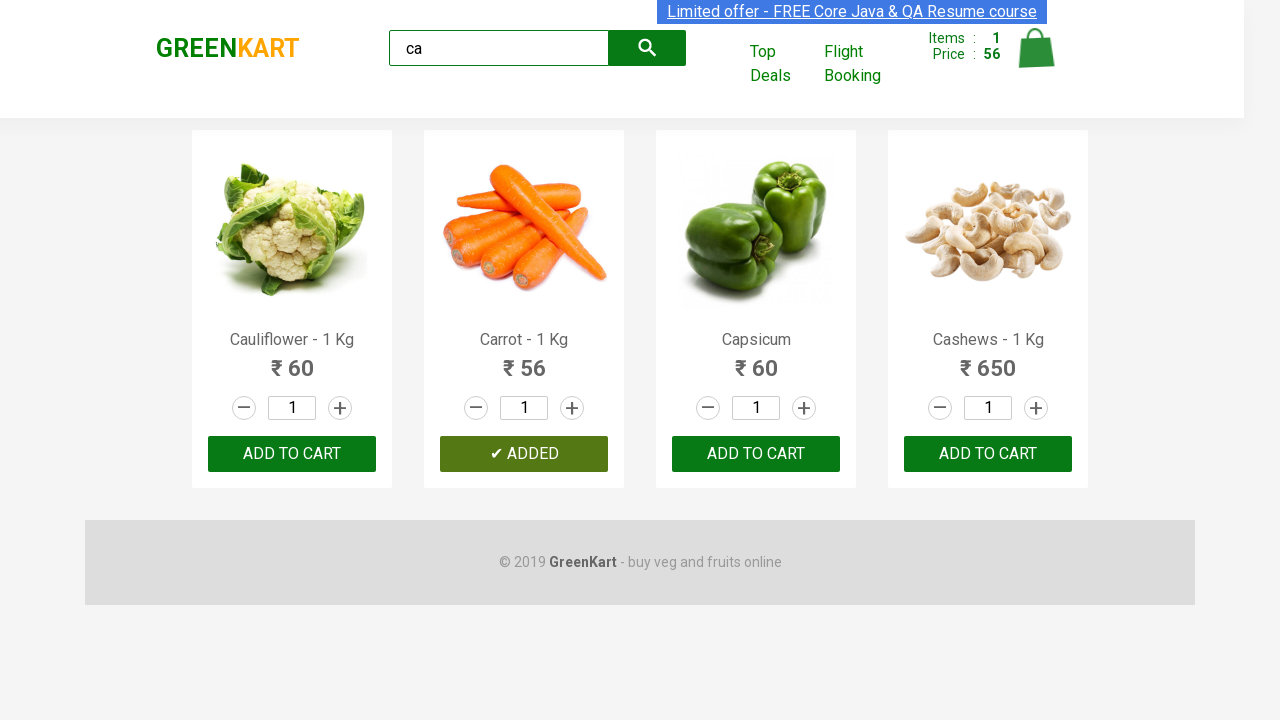

Clicked on cart icon at (1036, 48) on .cart-icon > img
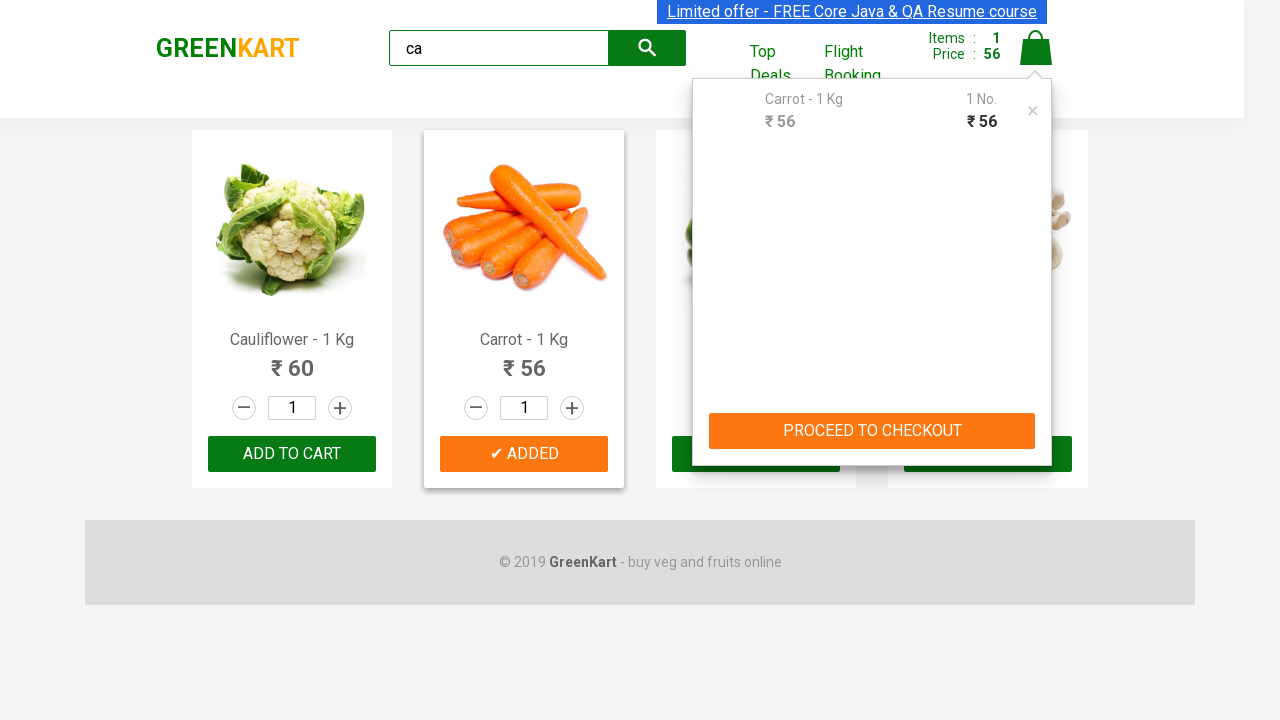

Clicked PROCEED TO CHECKOUT button at (872, 431) on text=PROCEED TO CHECKOUT
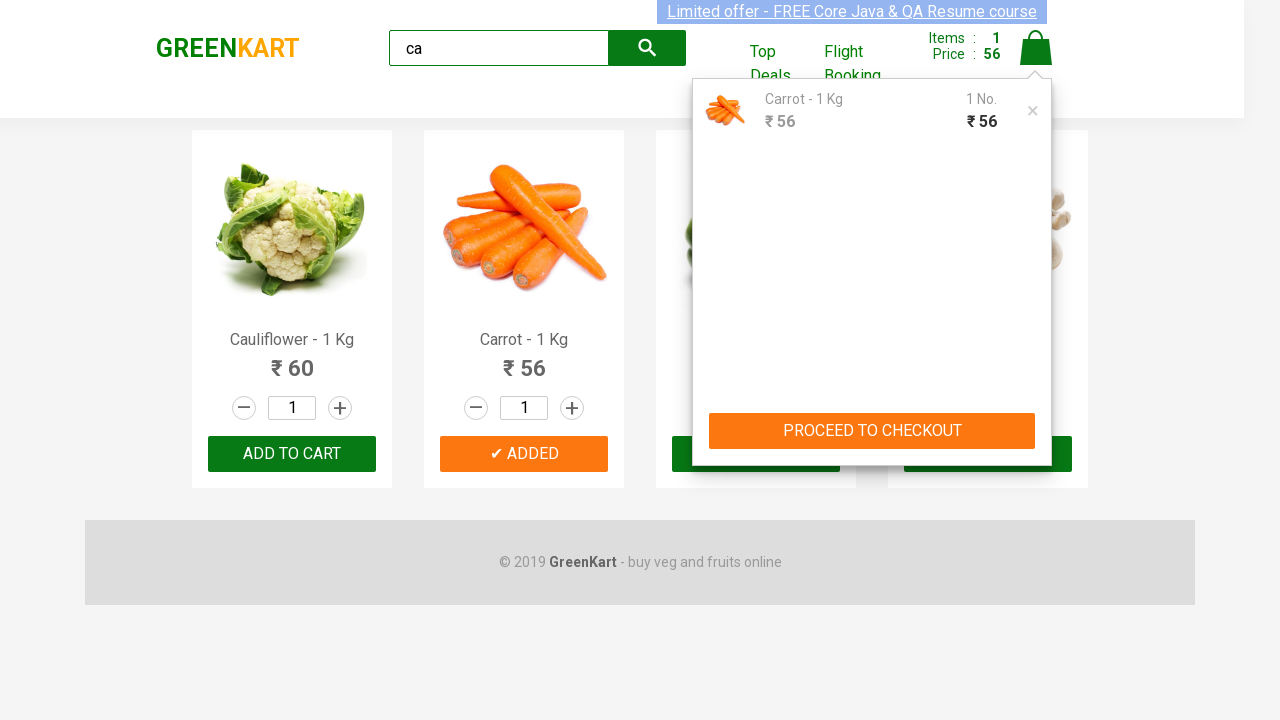

Clicked Place Order button to complete purchase at (1036, 420) on text=Place Order
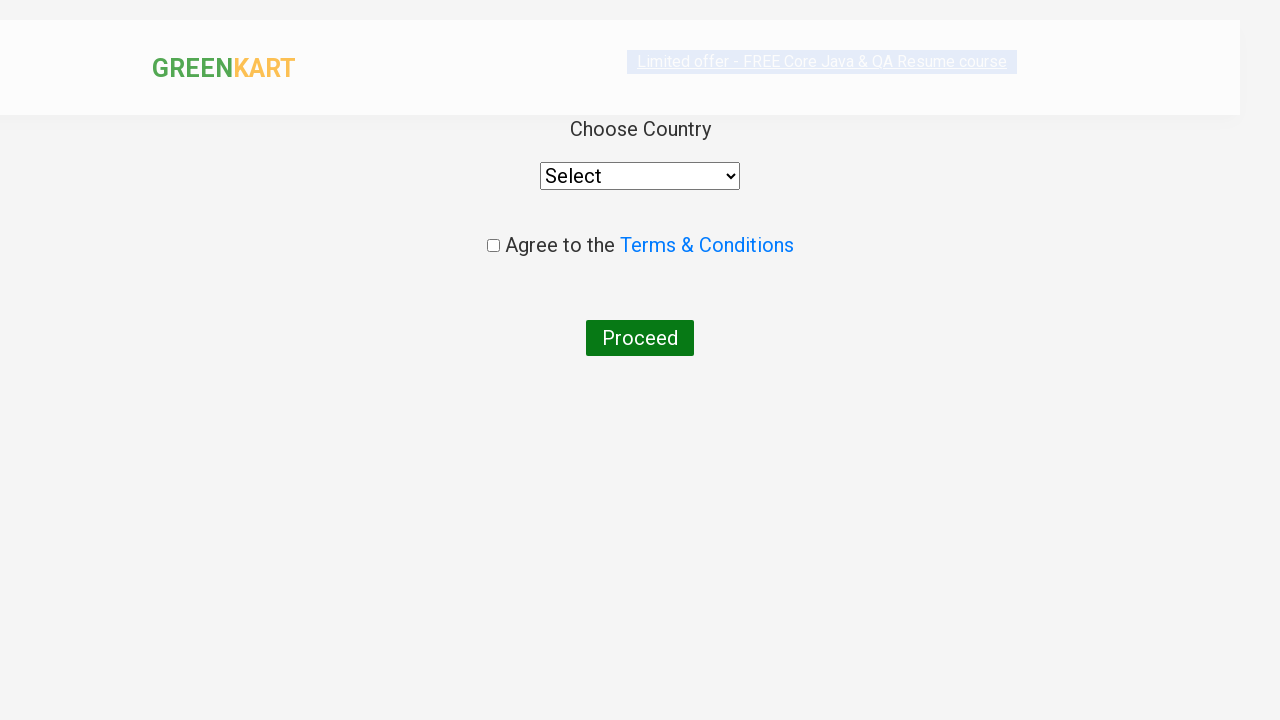

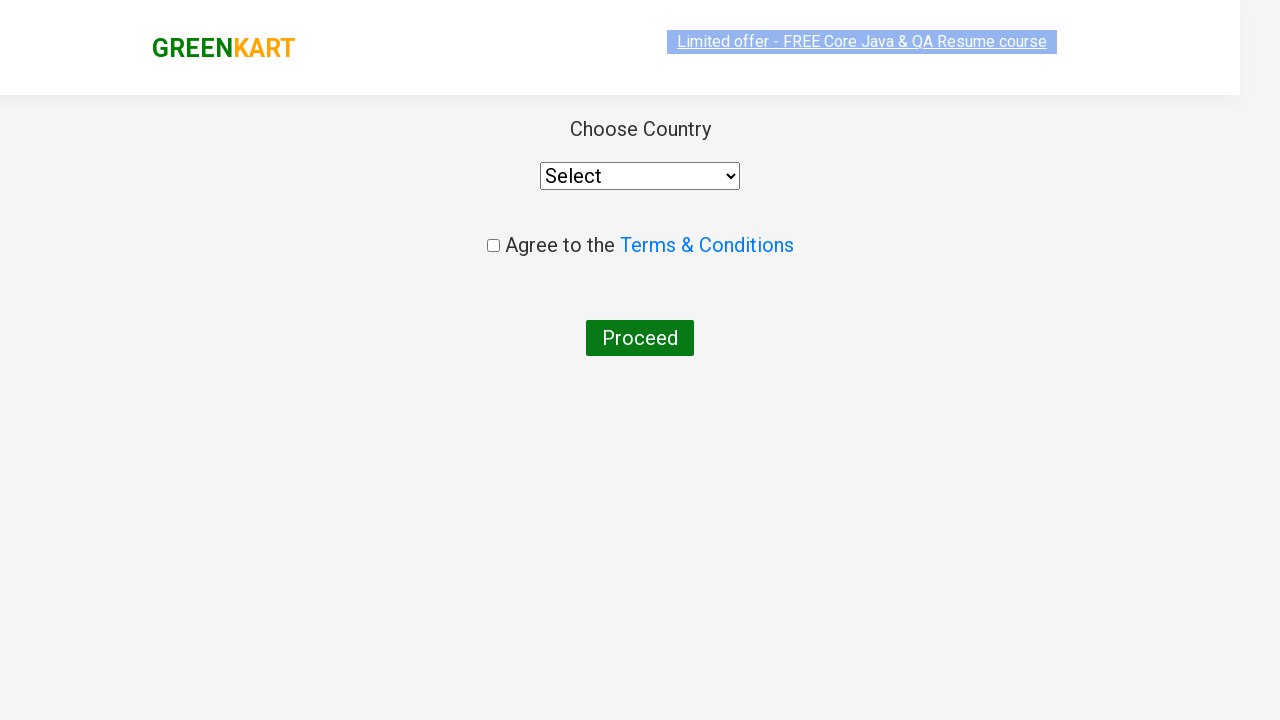